Tests filtering to display only active (incomplete) items

Starting URL: https://demo.playwright.dev/todomvc

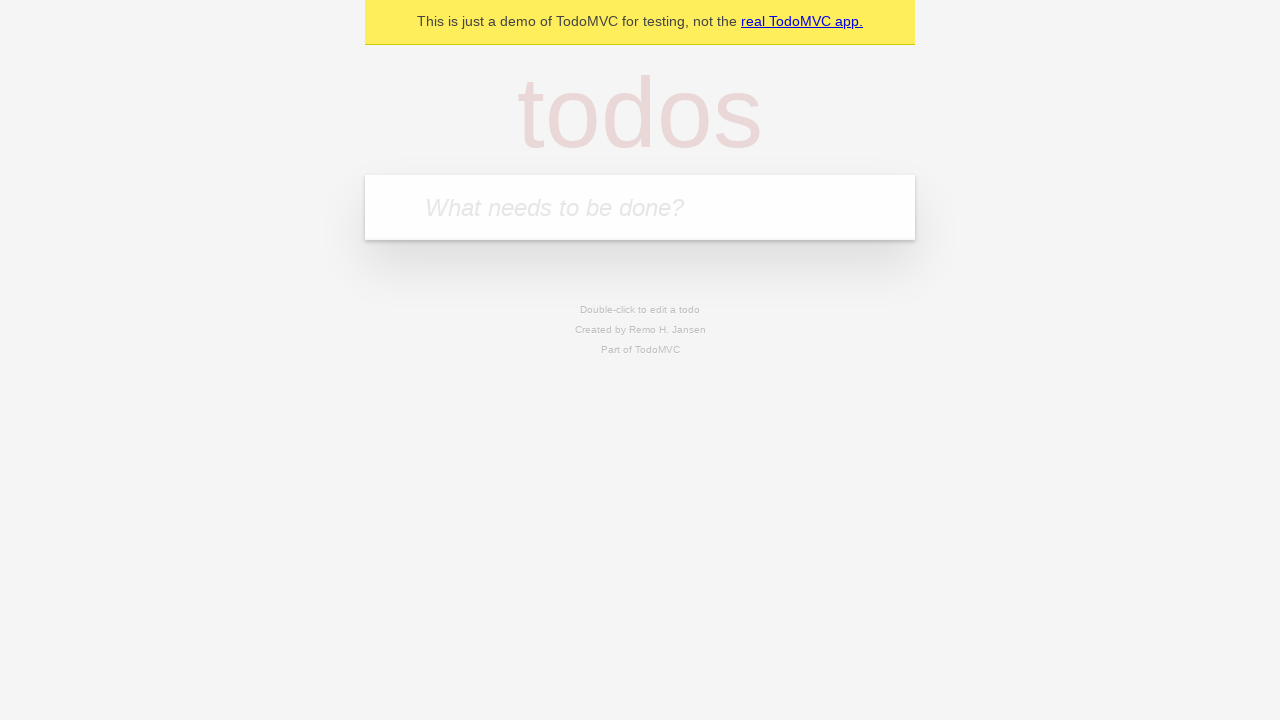

Filled first todo input with 'buy some cheese' on internal:attr=[placeholder="What needs to be done?"i]
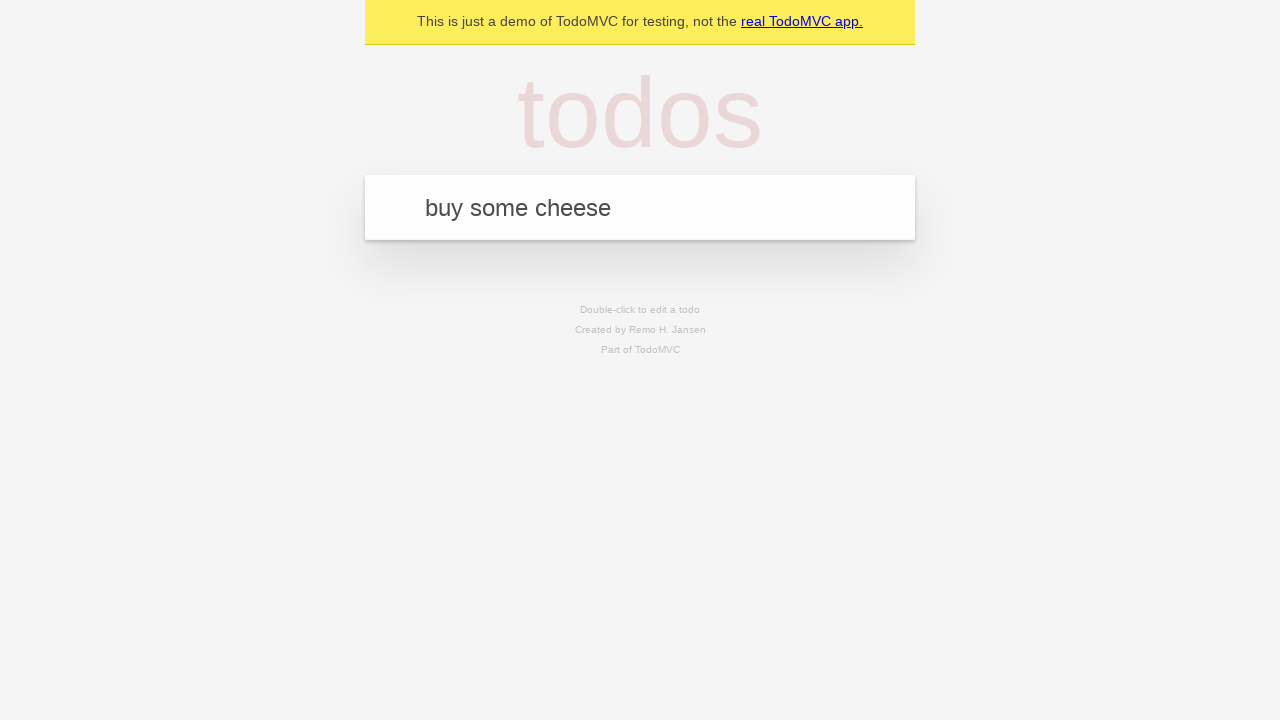

Pressed Enter to create first todo on internal:attr=[placeholder="What needs to be done?"i]
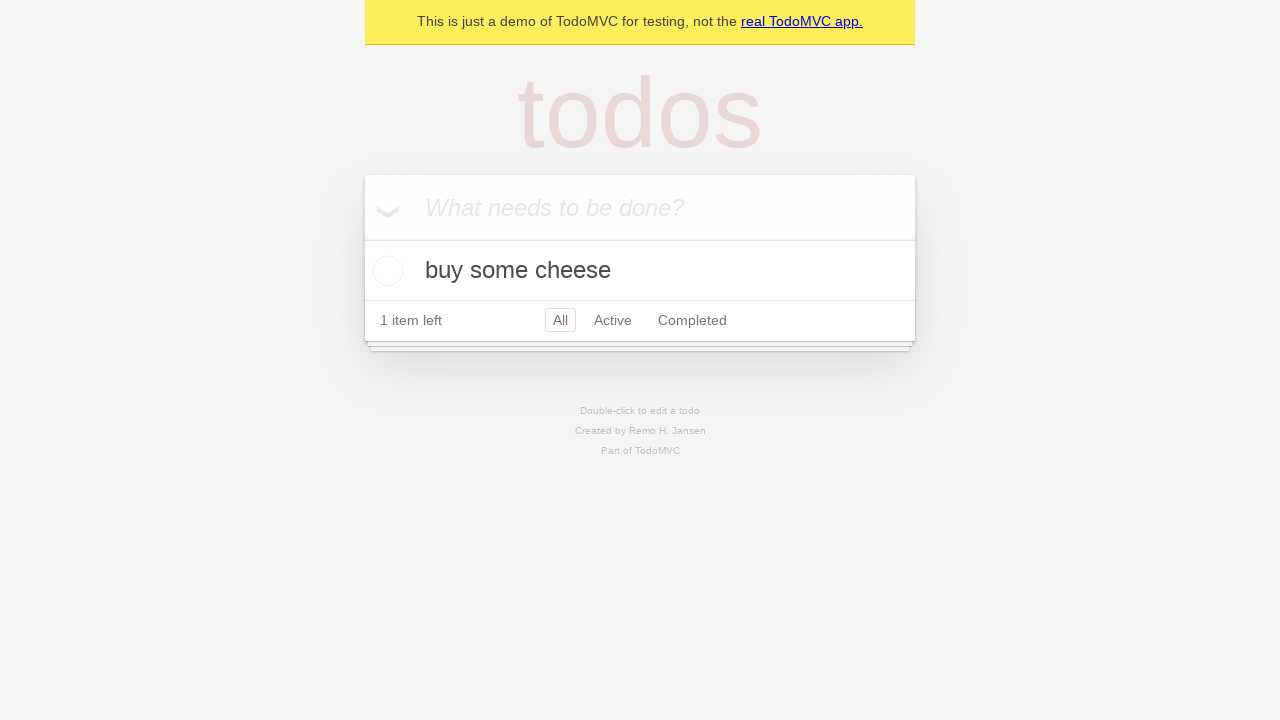

Filled second todo input with 'feed the cat' on internal:attr=[placeholder="What needs to be done?"i]
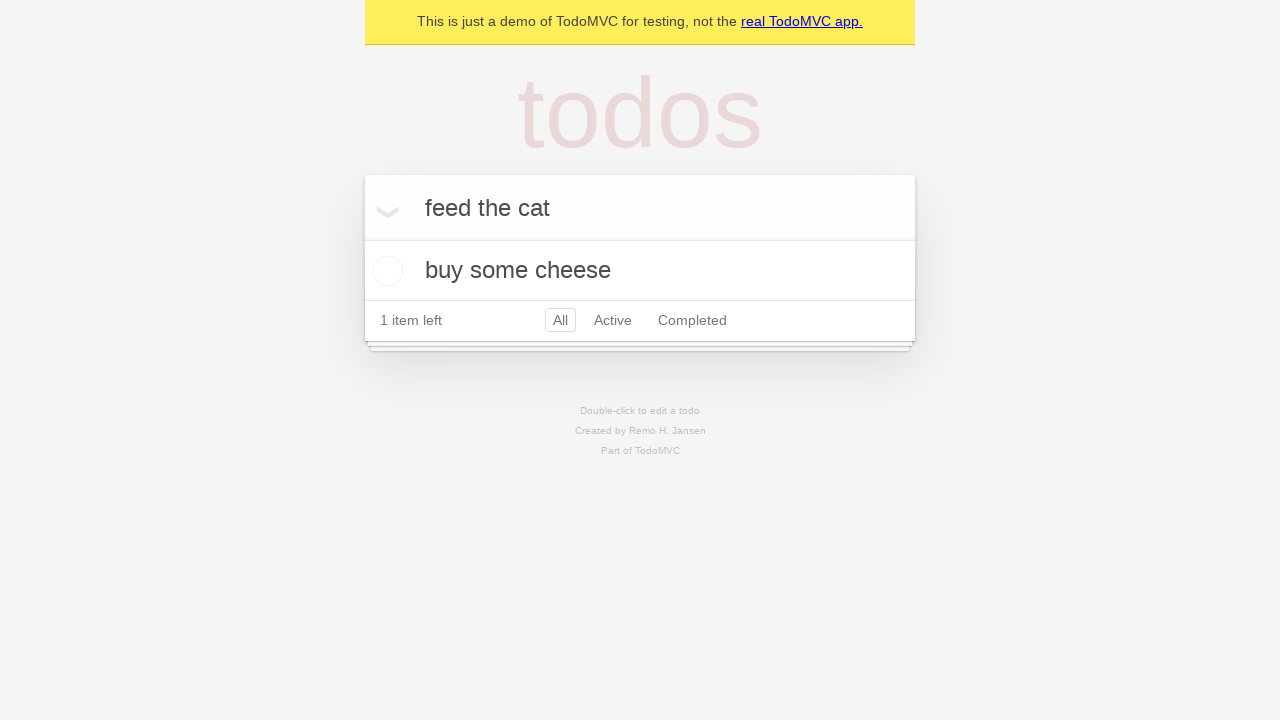

Pressed Enter to create second todo on internal:attr=[placeholder="What needs to be done?"i]
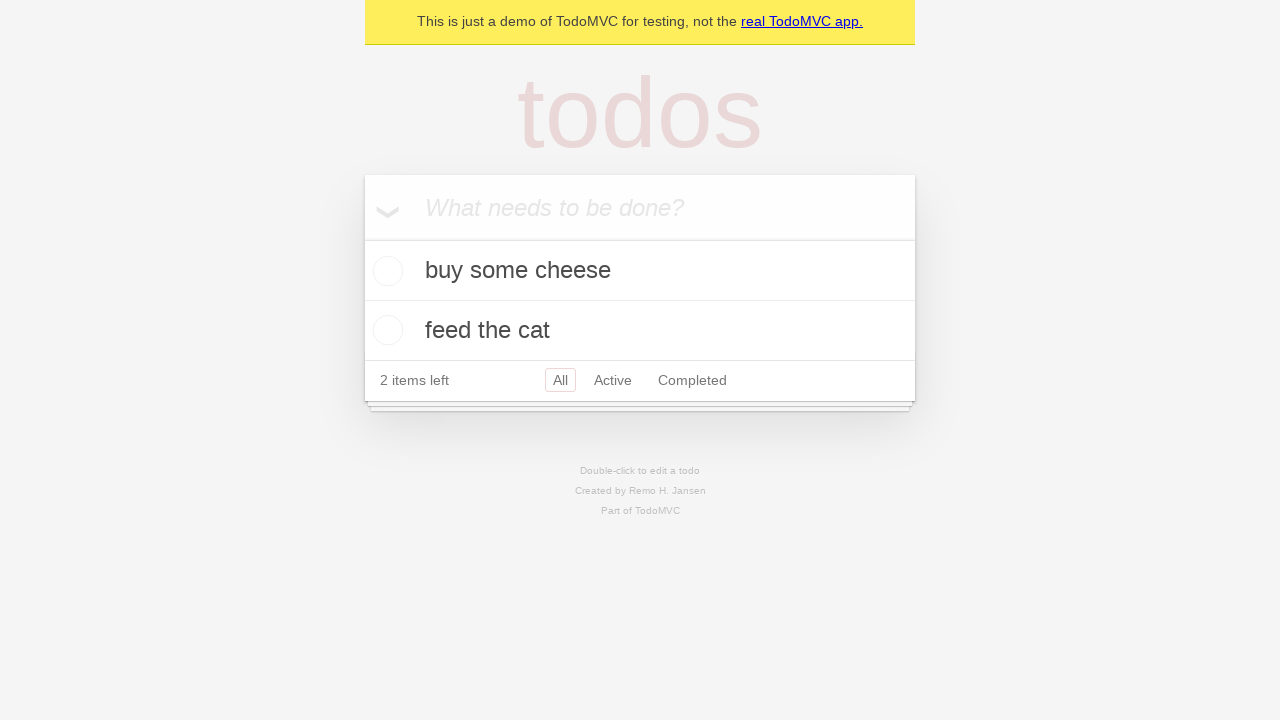

Filled third todo input with 'book a doctors appointment' on internal:attr=[placeholder="What needs to be done?"i]
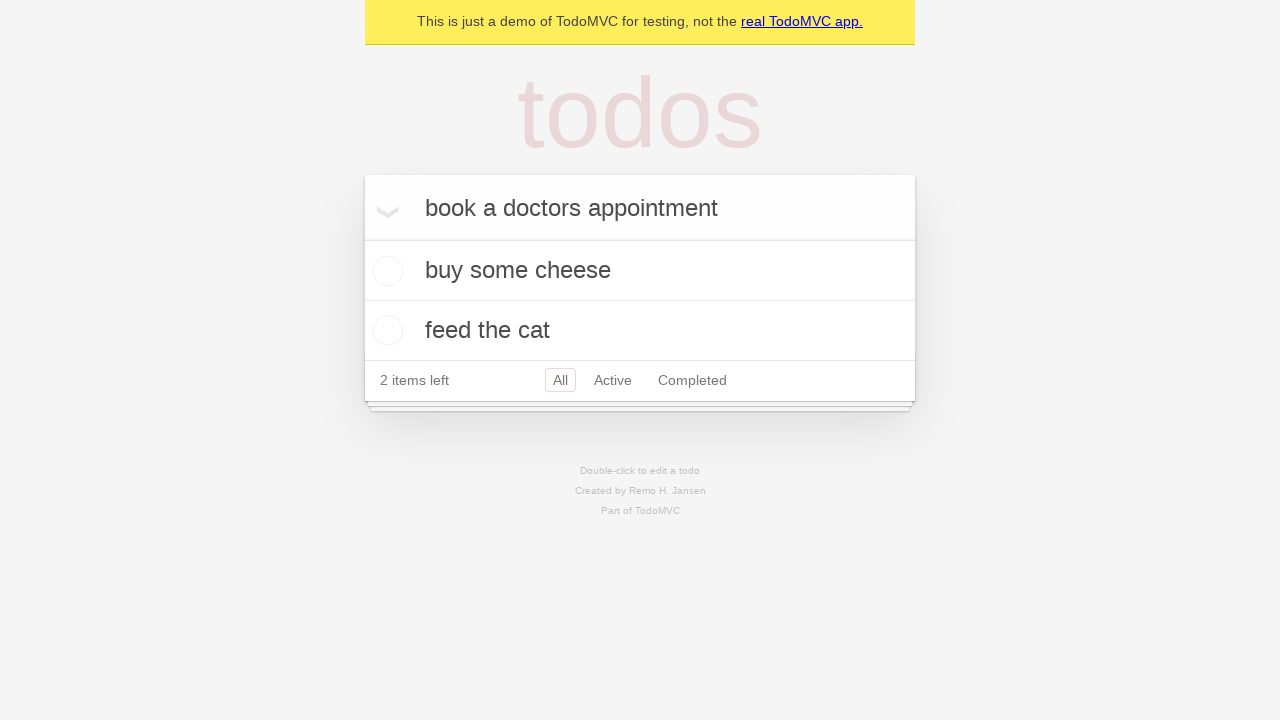

Pressed Enter to create third todo on internal:attr=[placeholder="What needs to be done?"i]
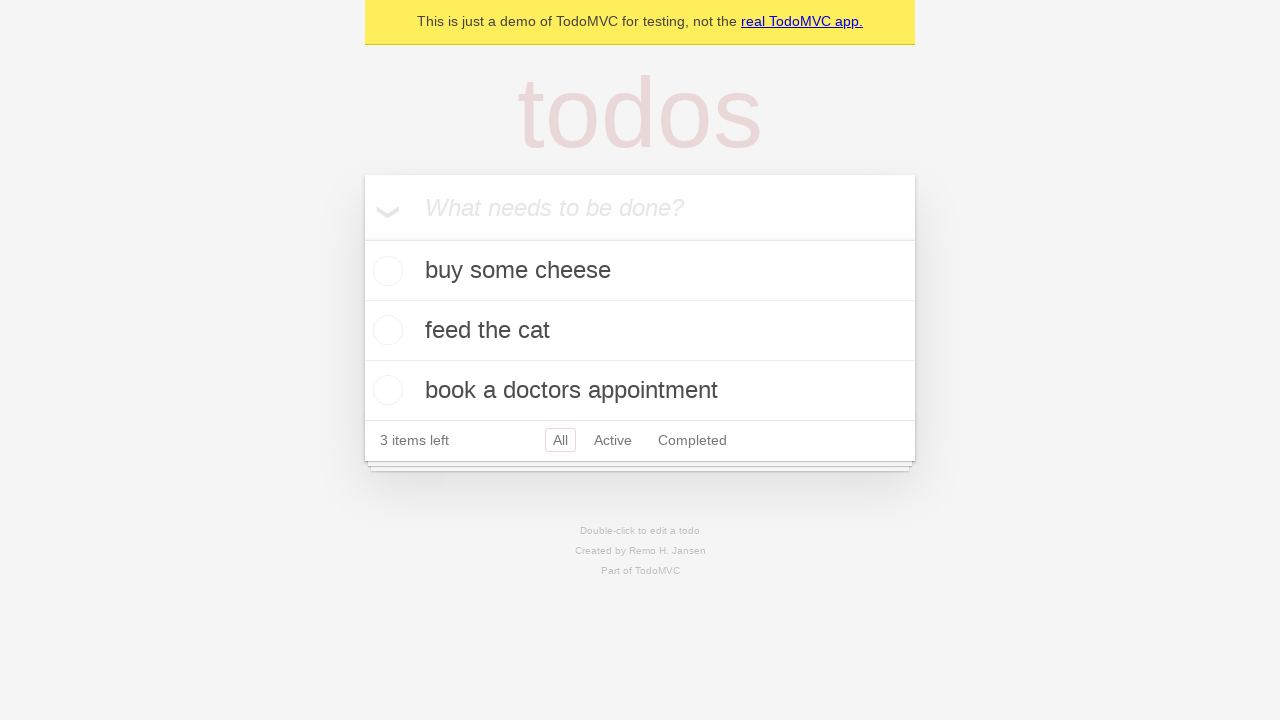

Marked second todo as complete at (385, 330) on .todo-list li .toggle >> nth=1
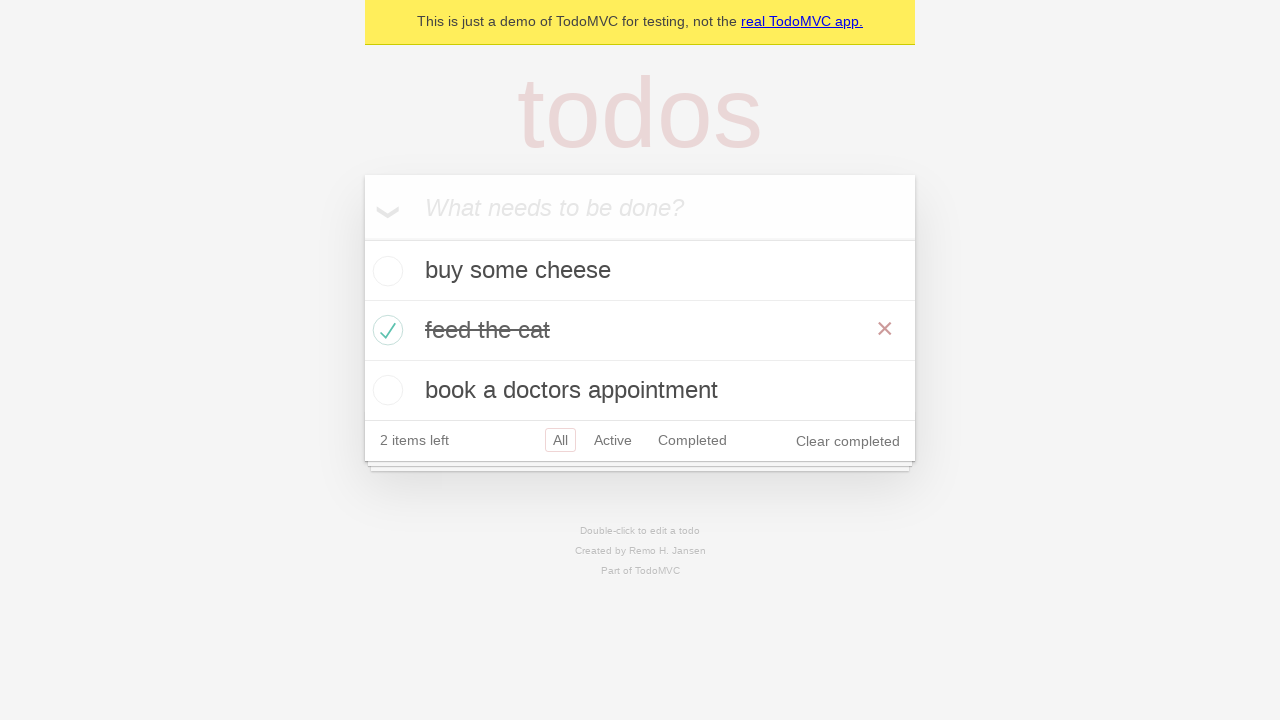

Clicked Active filter to display only incomplete items at (613, 440) on internal:role=link[name="Active"i]
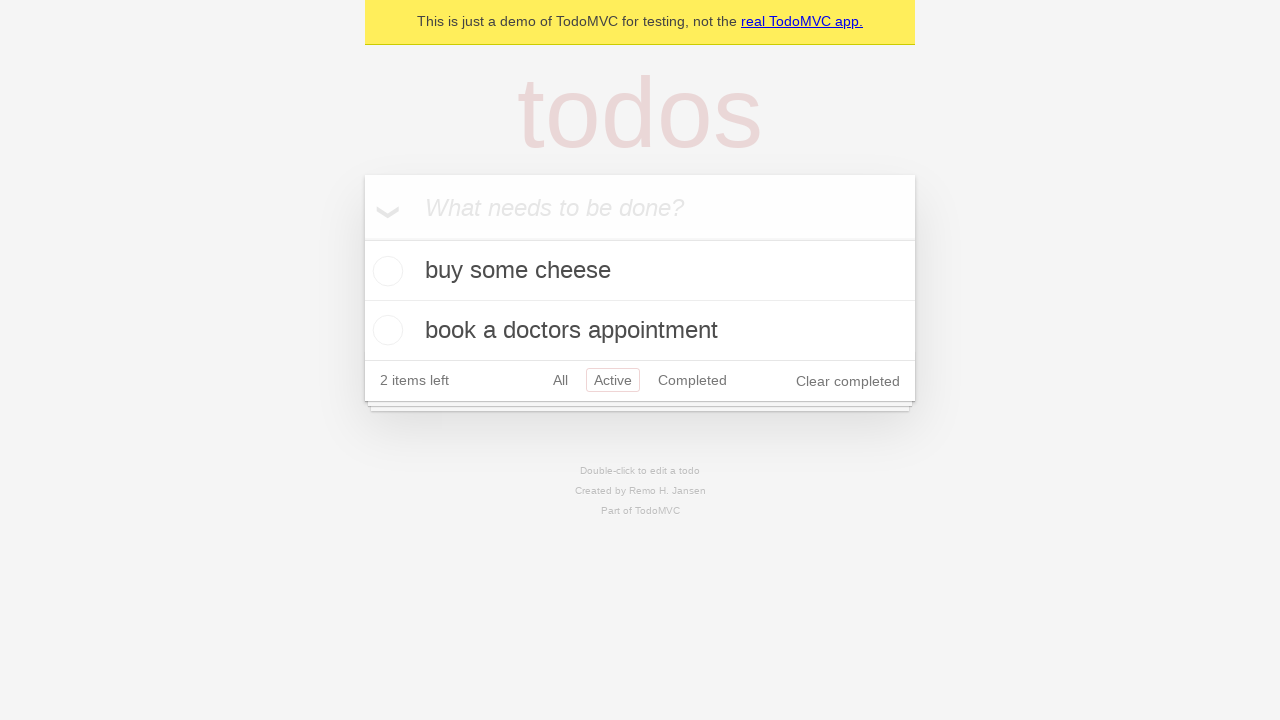

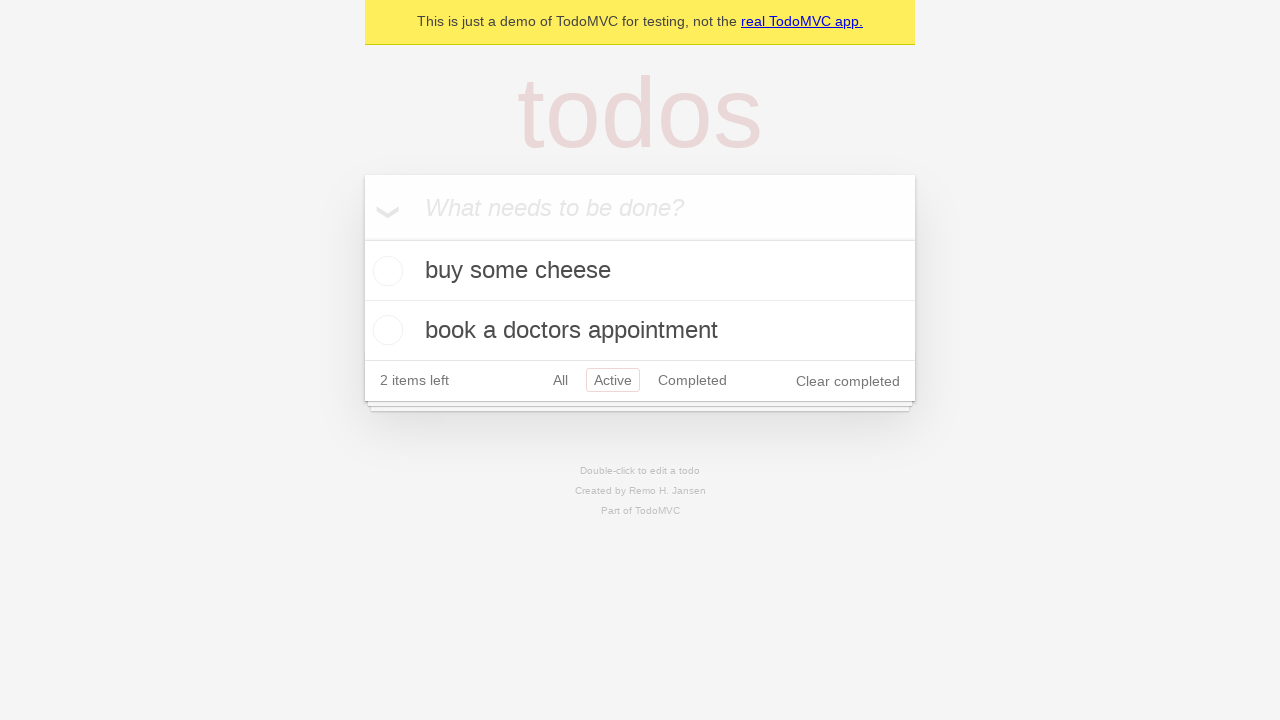